Tests HTML5 drag and drop functionality by dragging column A to column B and back

Starting URL: http://the-internet.herokuapp.com/drag_and_drop

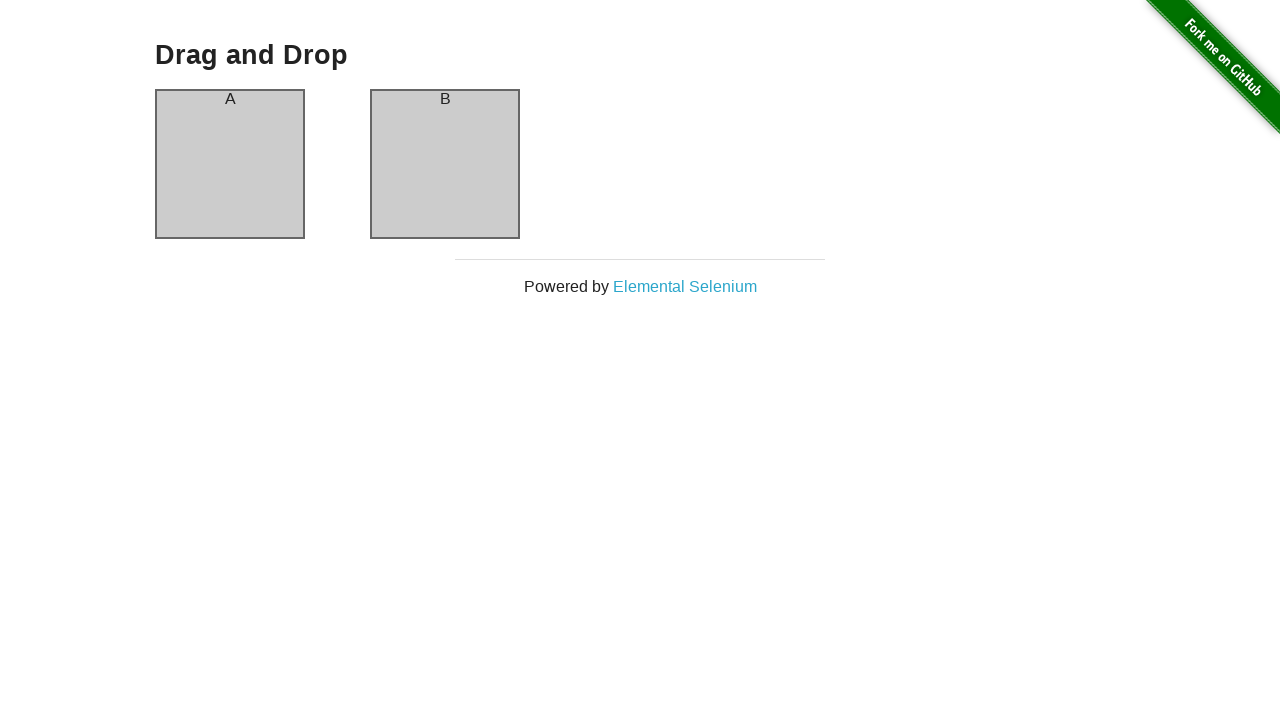

Located source column A element
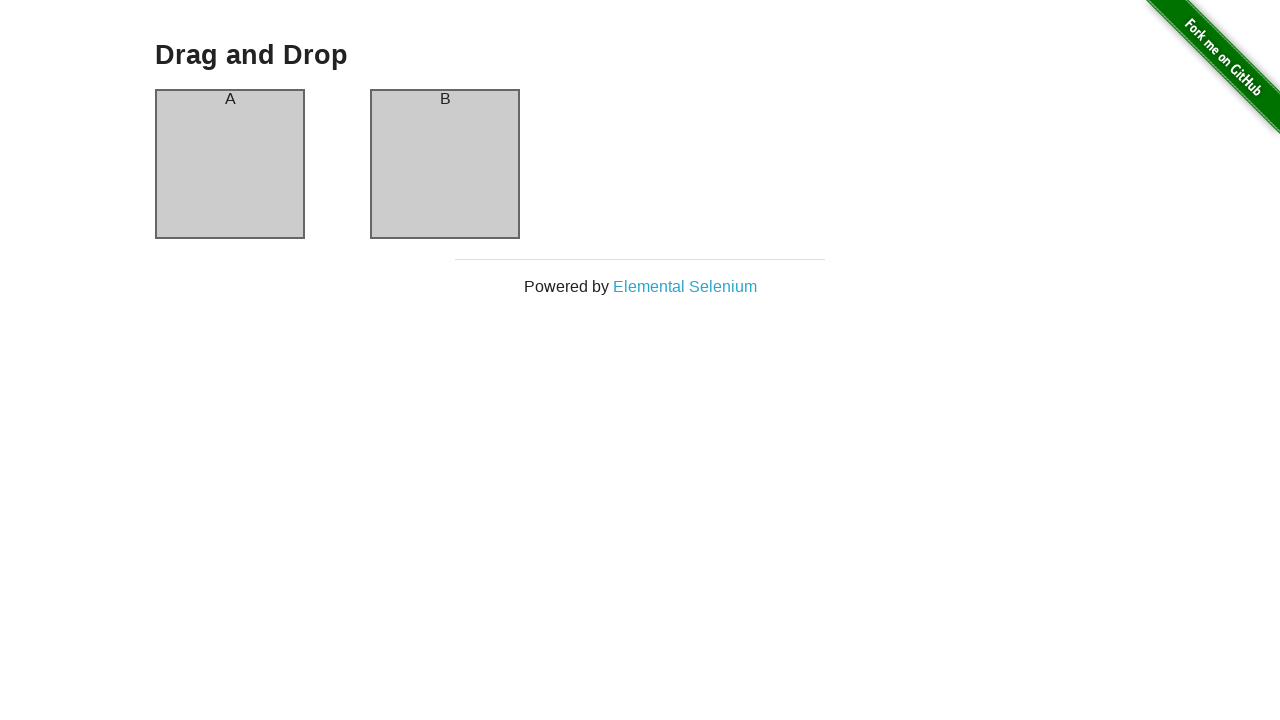

Located target column B element
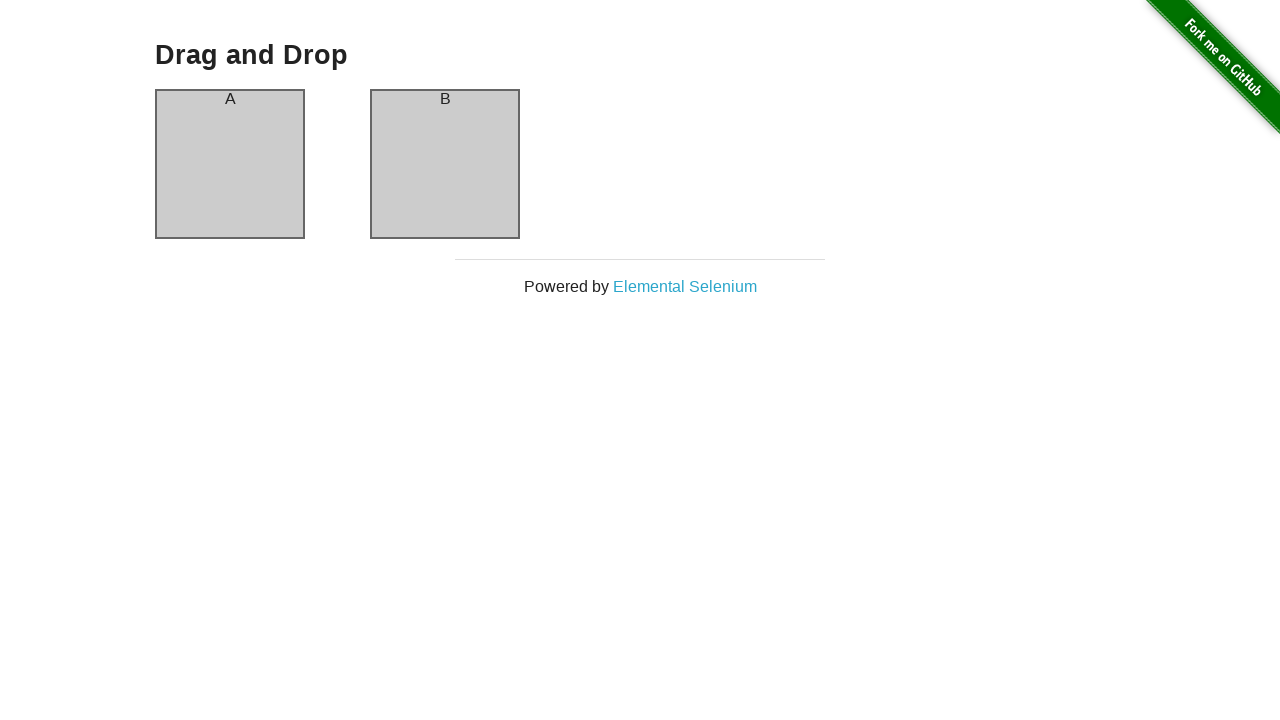

Dragged column A to column B position at (445, 164)
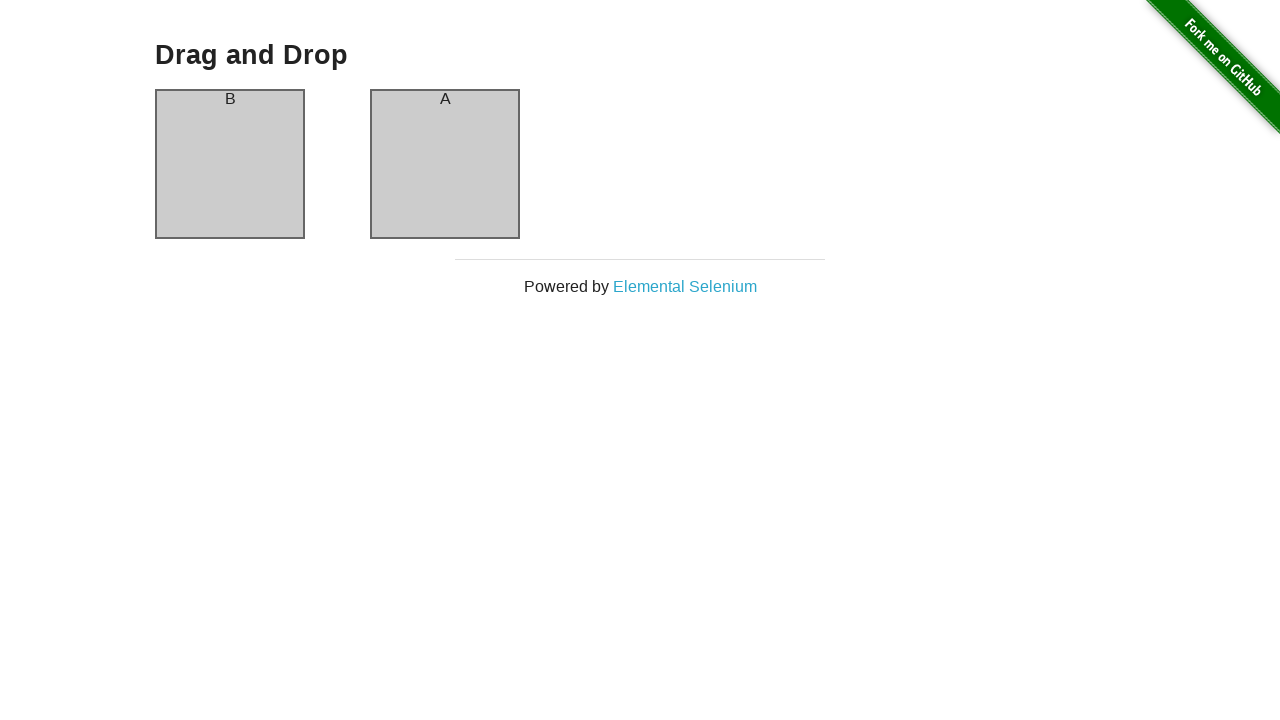

Verified that column A now displays 'B' header after drag and drop
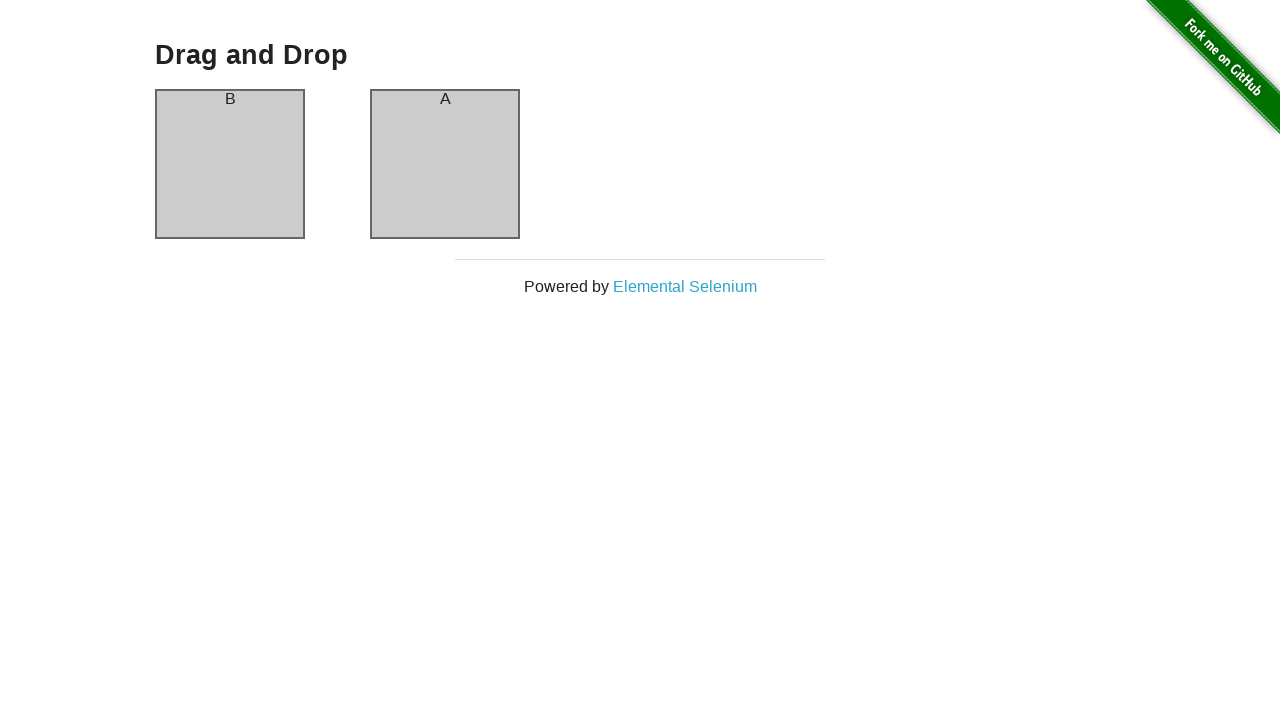

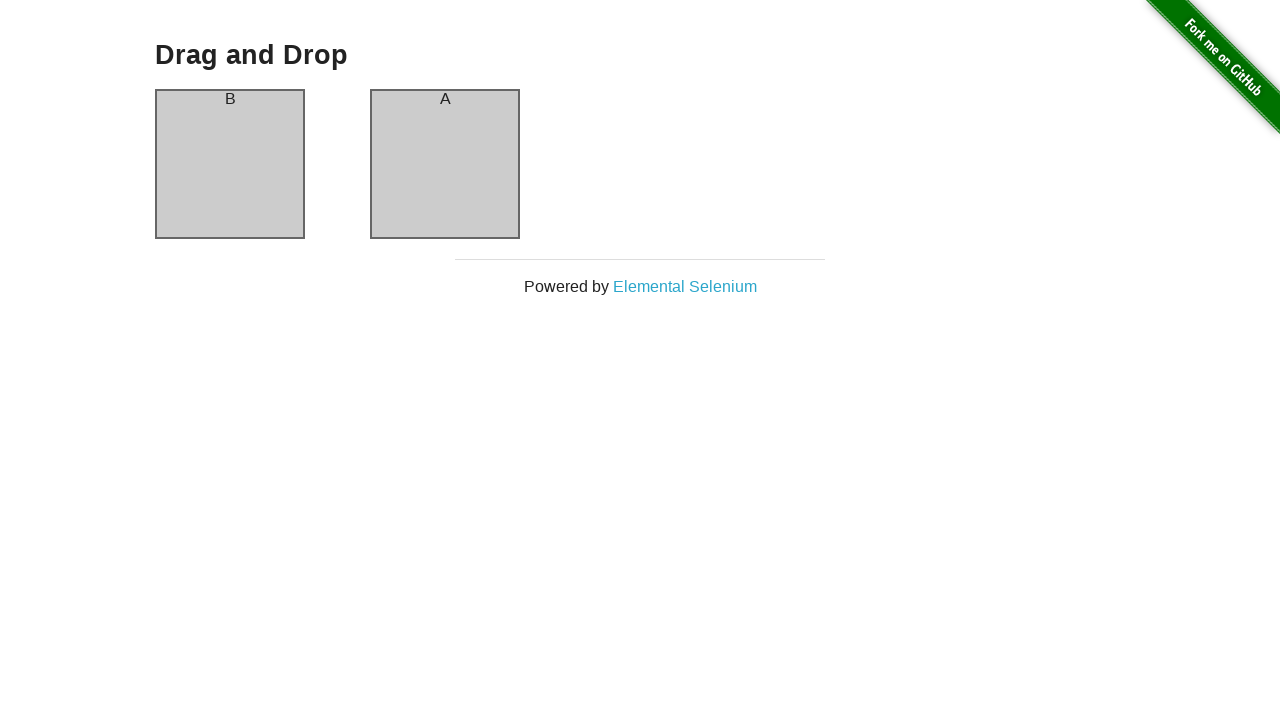